Clears and fills the username input with "Tomek" and verifies the value

Starting URL: https://testeroprogramowania.github.io/selenium/basics.html

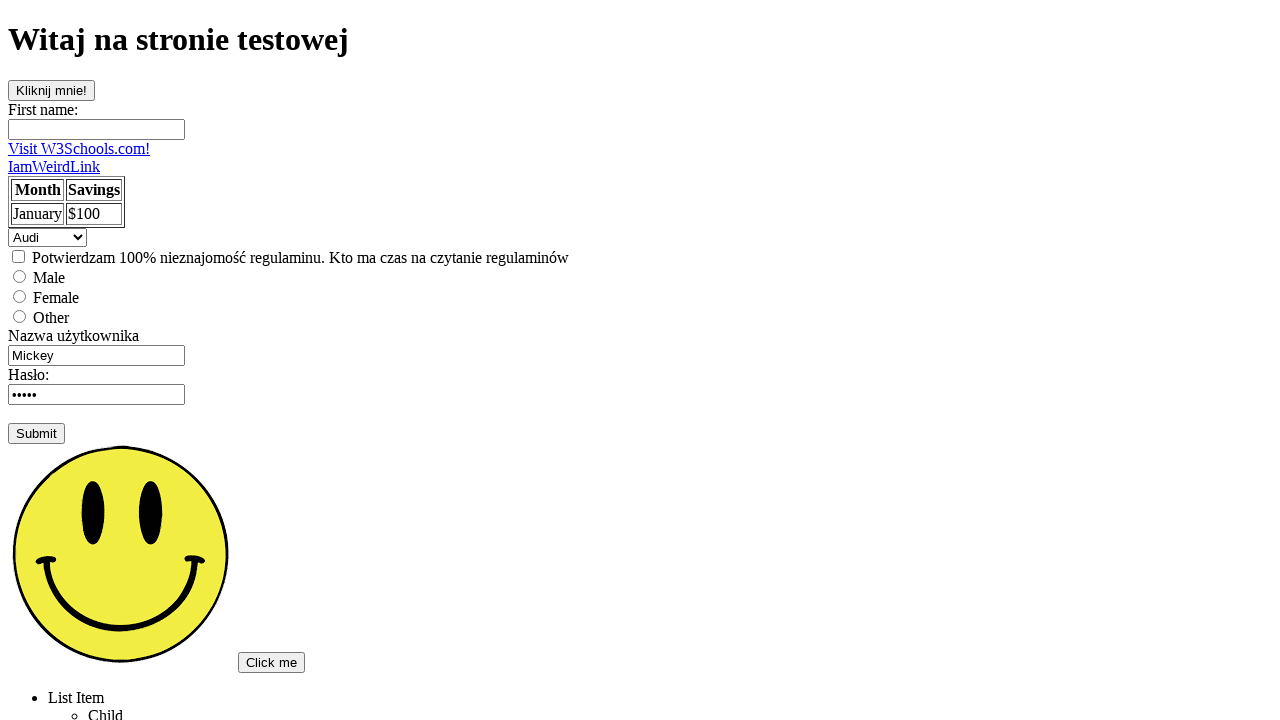

Located username input field
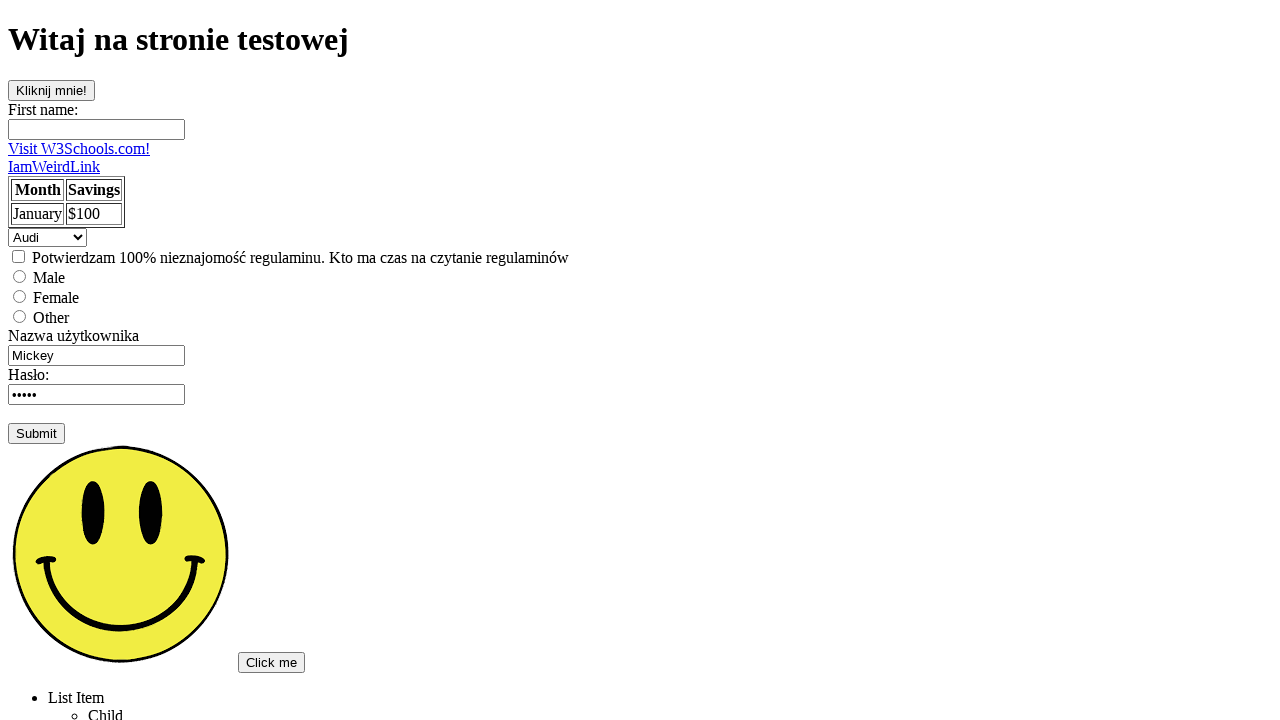

Cleared username input field on input[name='username']
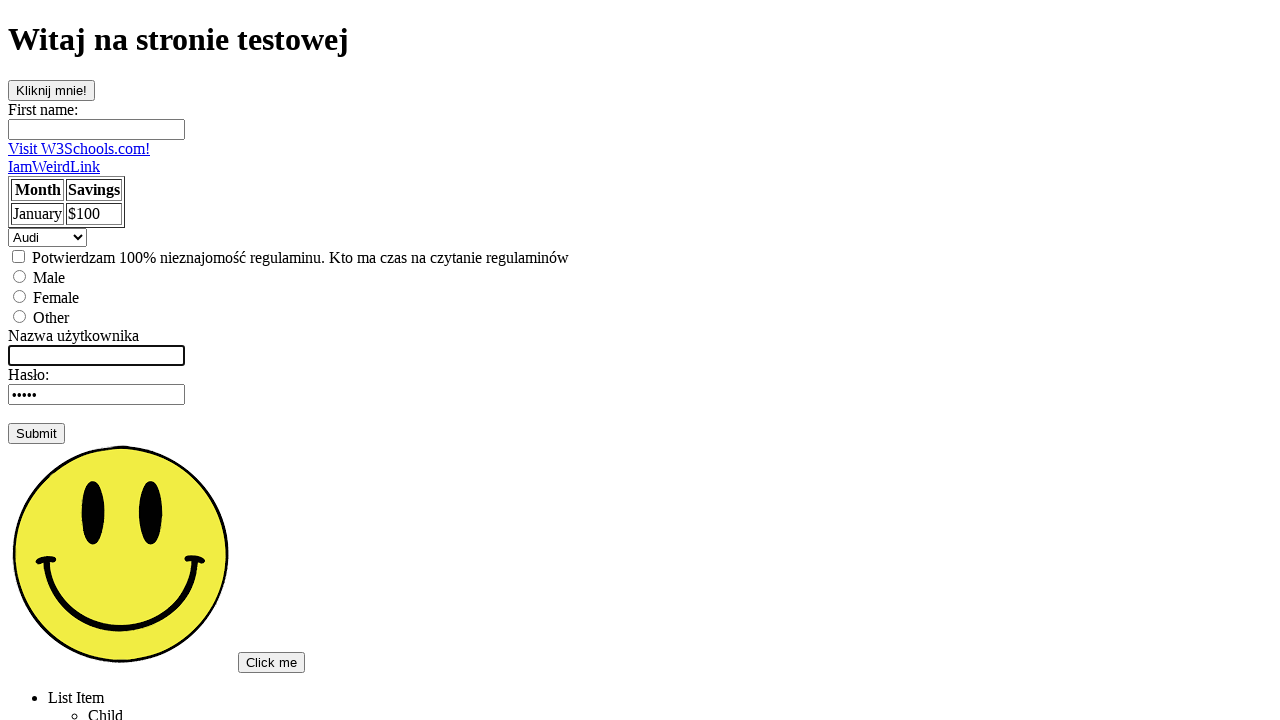

Filled username input with 'Tomek' on input[name='username']
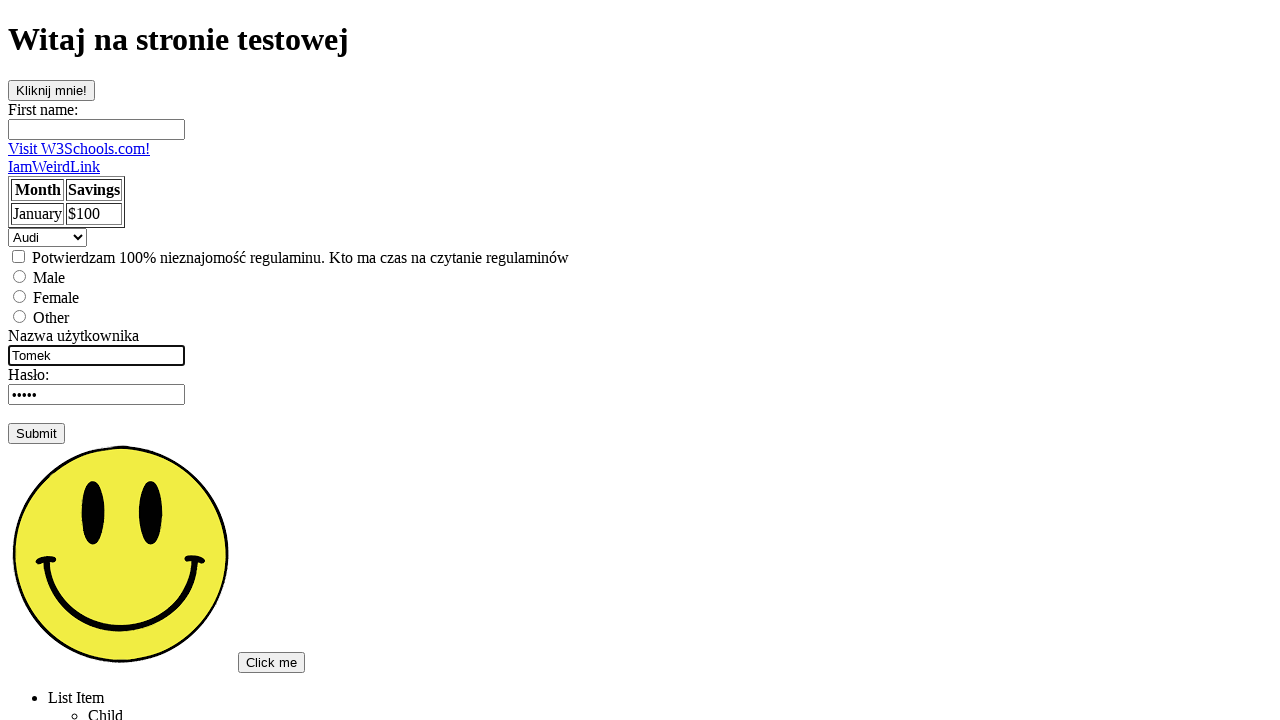

Verified username input value equals 'Tomek'
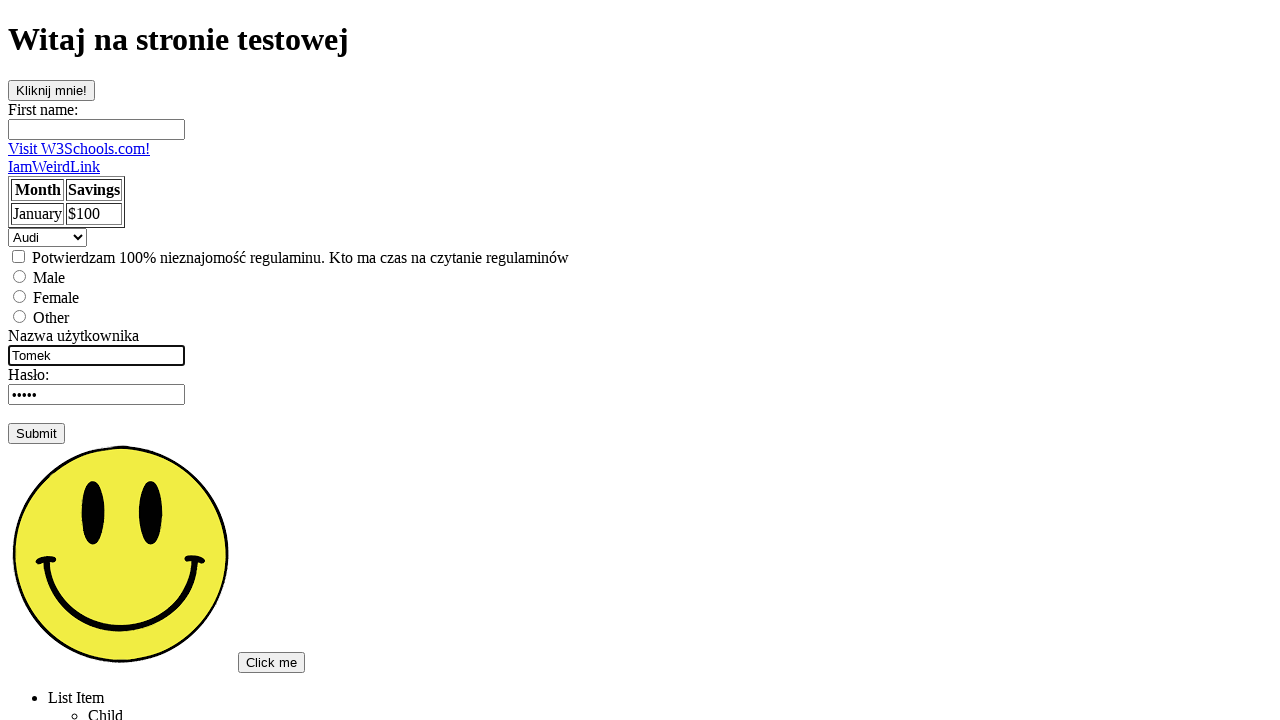

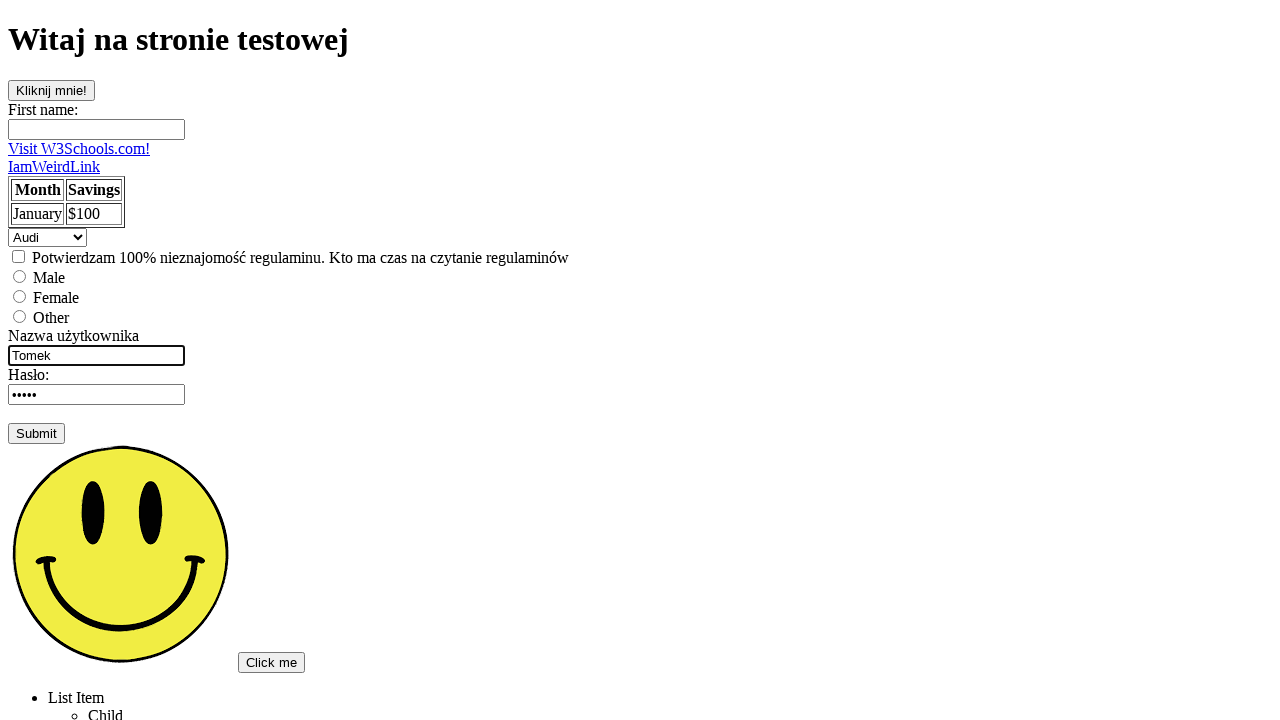